Opens GoDaddy.com homepage and verifies the page loads by checking the current URL

Starting URL: https://www.godaddy.com/

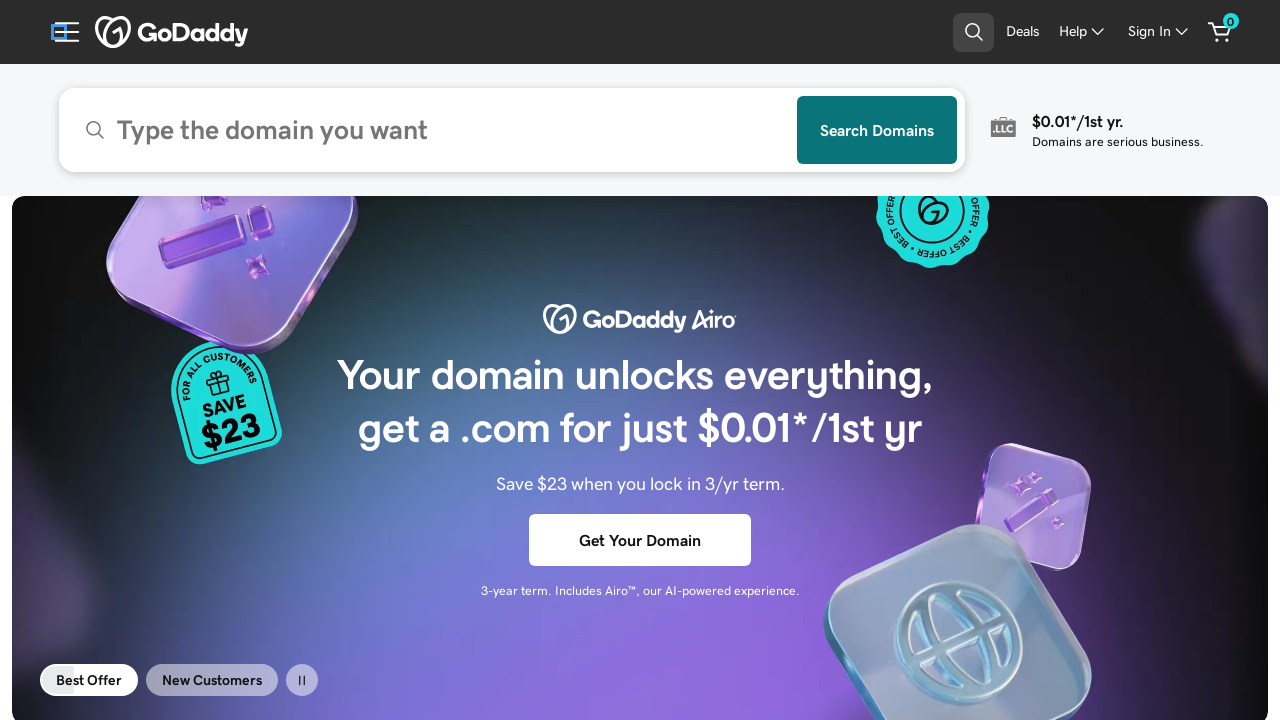

Waited for DOM content to load on GoDaddy.com homepage
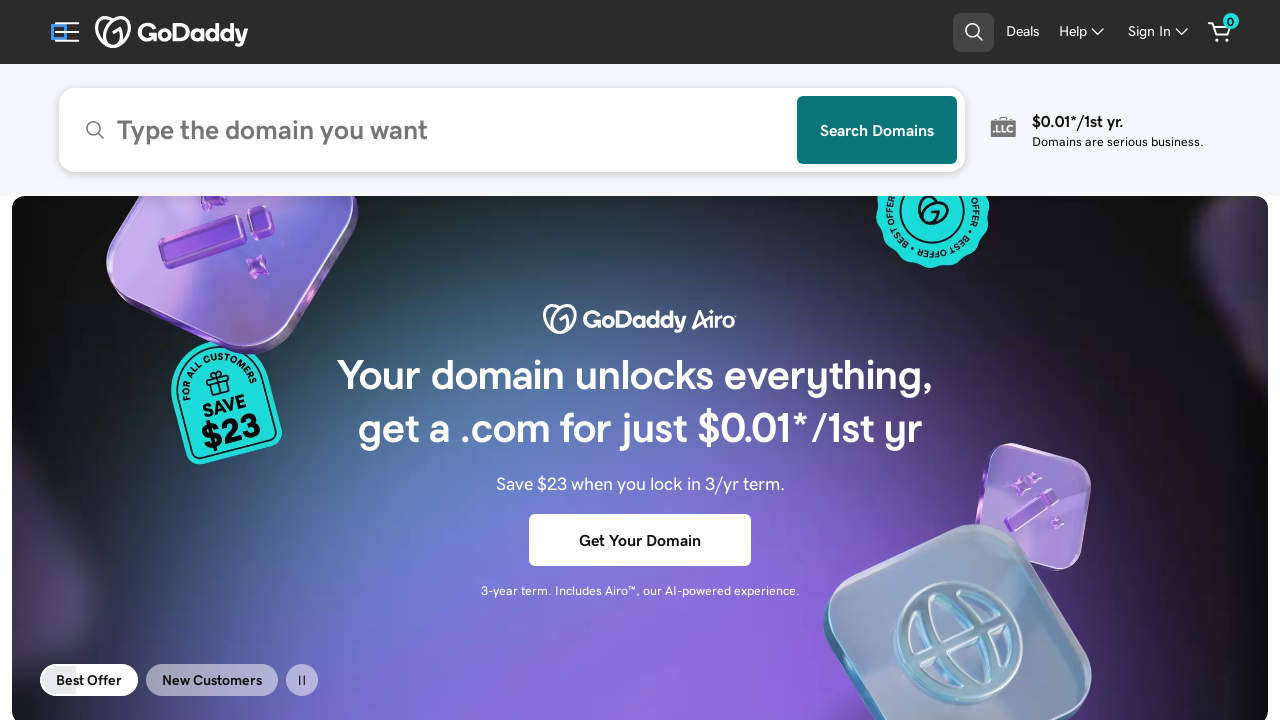

Retrieved current URL: https://www.godaddy.com/
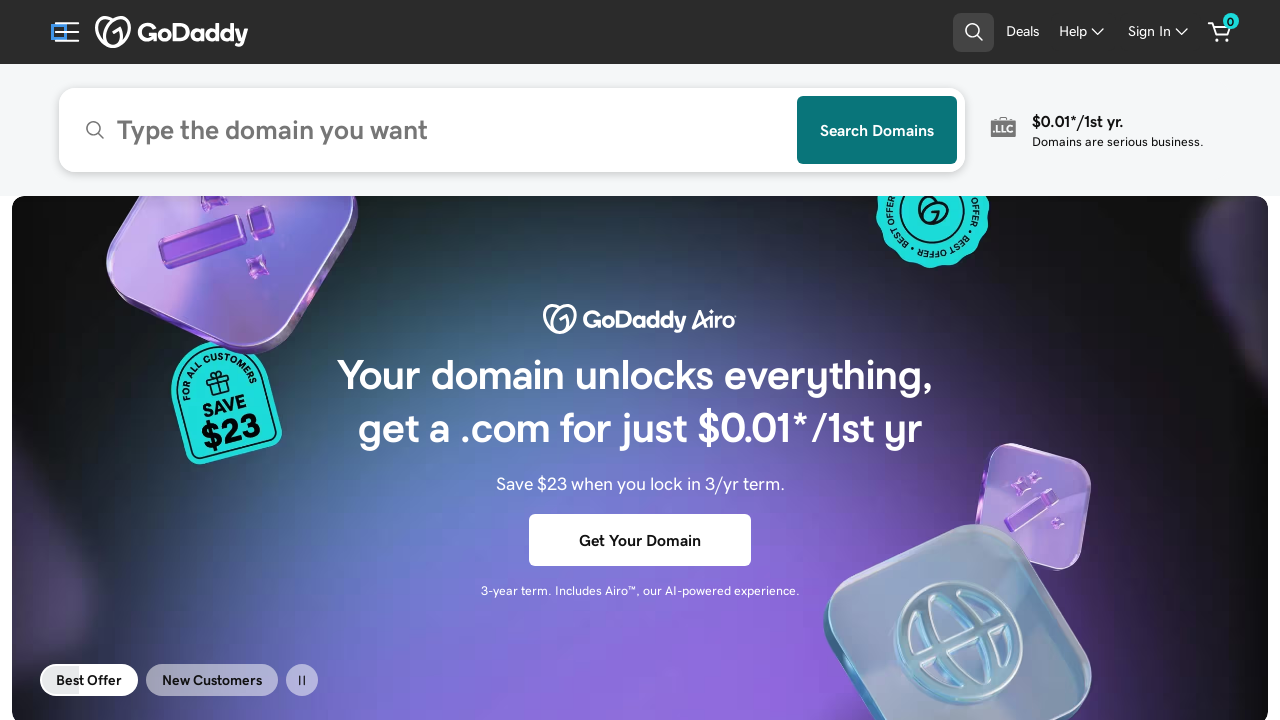

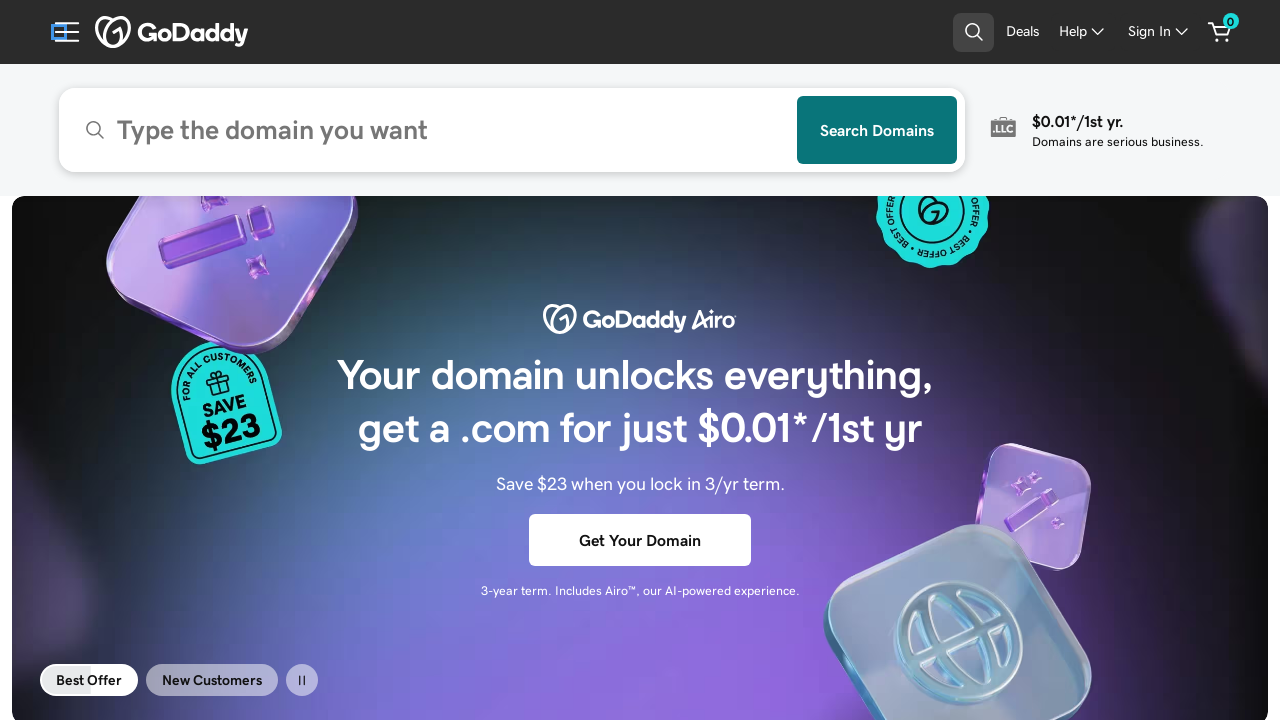